Tests alert popup handling by triggering an alert dialog and accepting it

Starting URL: https://www.hyrtutorials.com/p/alertsdemo.html

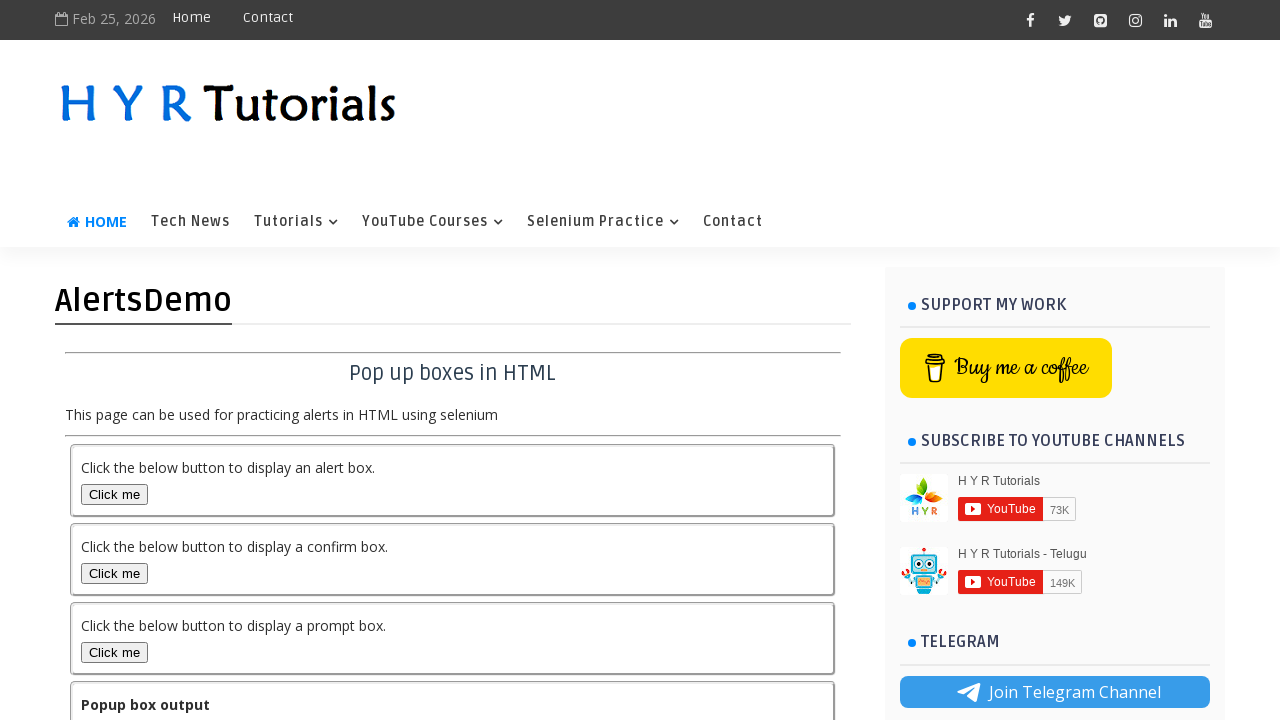

Clicked button to trigger alert dialog at (114, 494) on #alertBox
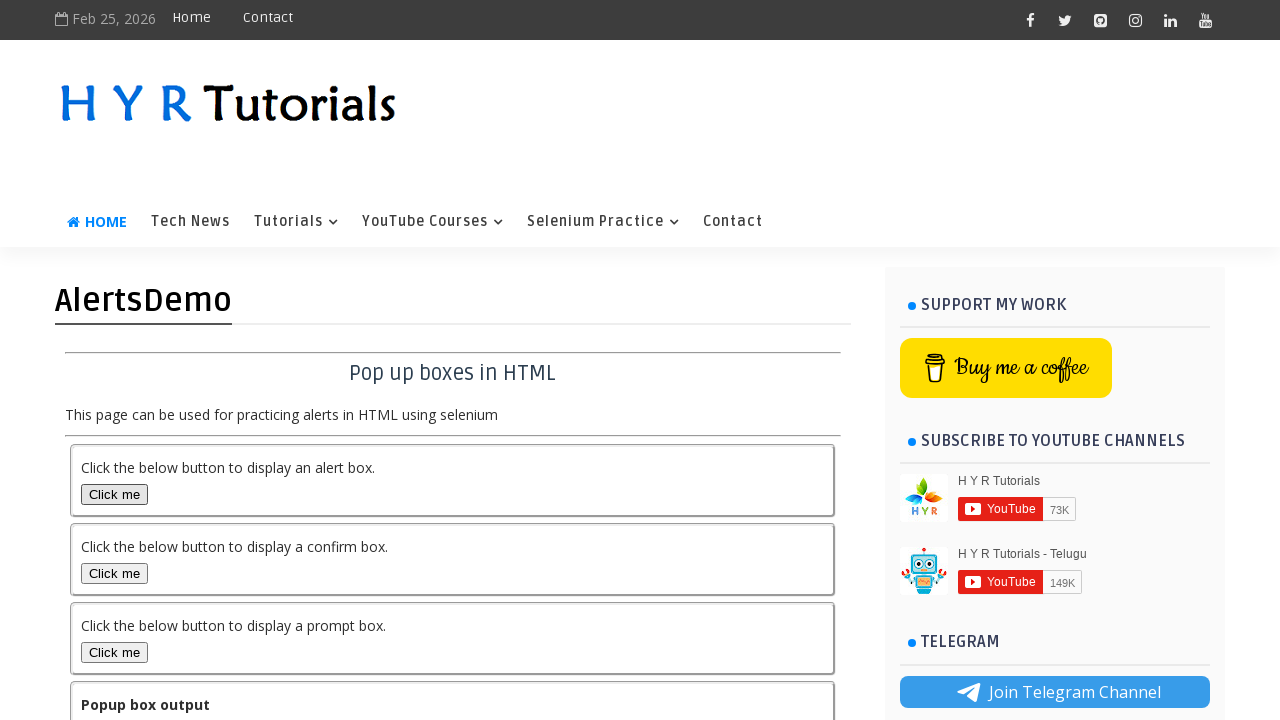

Set up dialog handler to accept alert
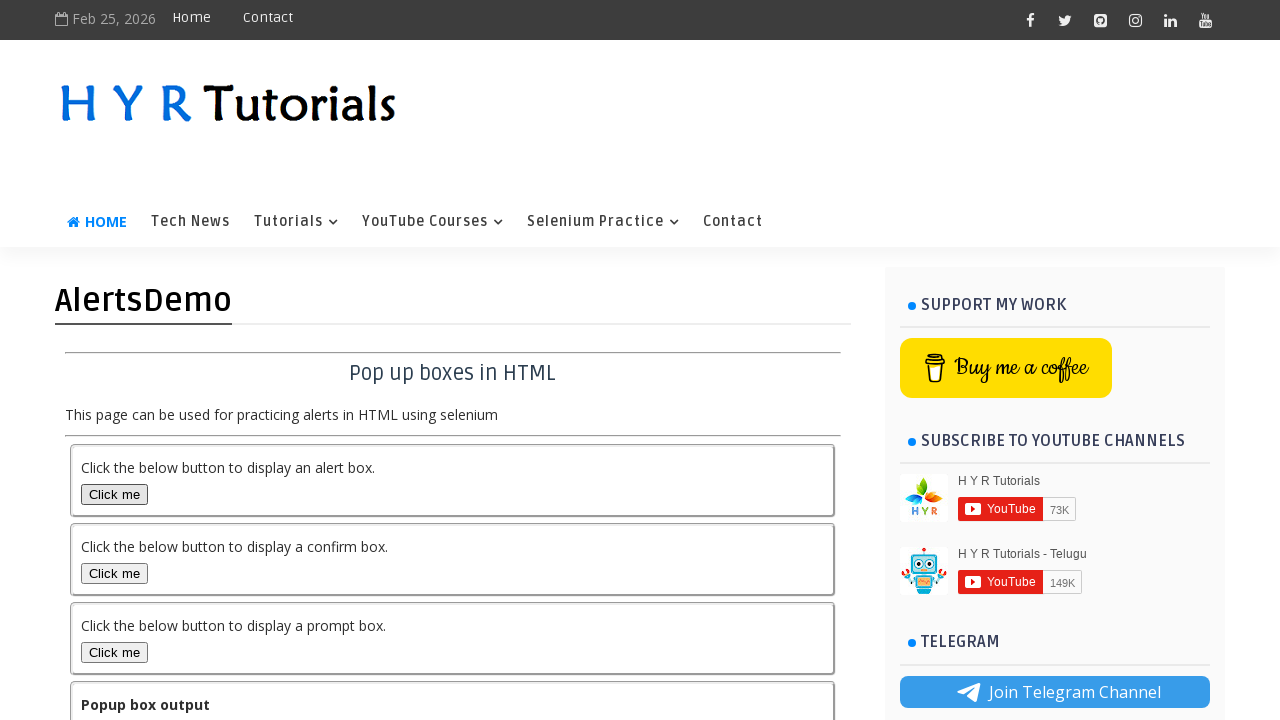

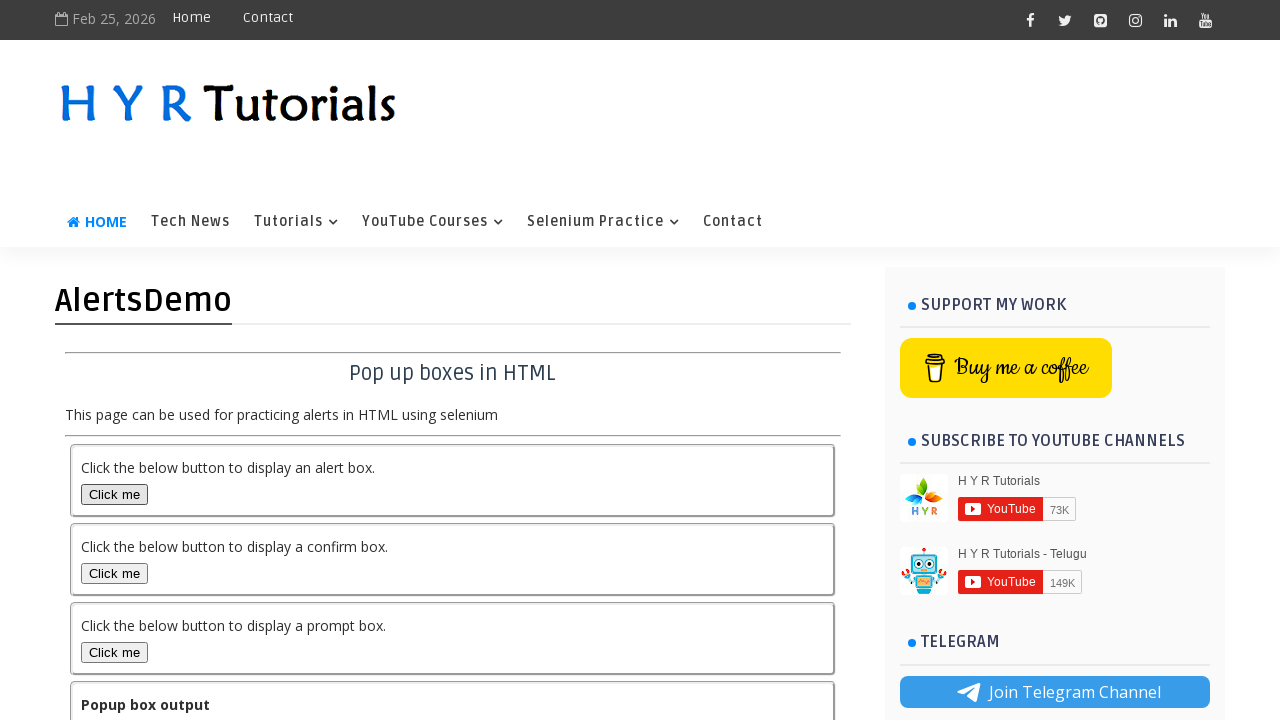